Tests a registration form by filling in first name, last name, and city fields in the first block, submitting the form, and verifying the success message is displayed.

Starting URL: http://suninjuly.github.io/registration1.html

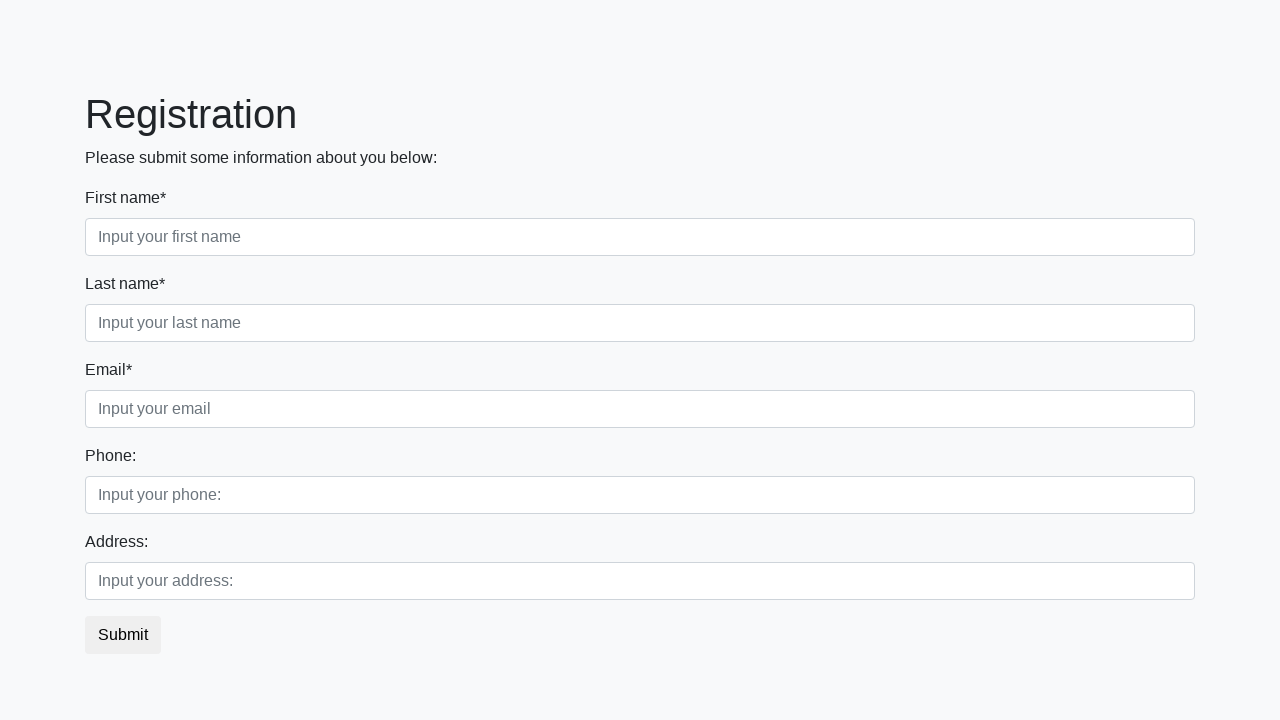

Filled first name field with 'Ivan' on .first_block .form-control.first
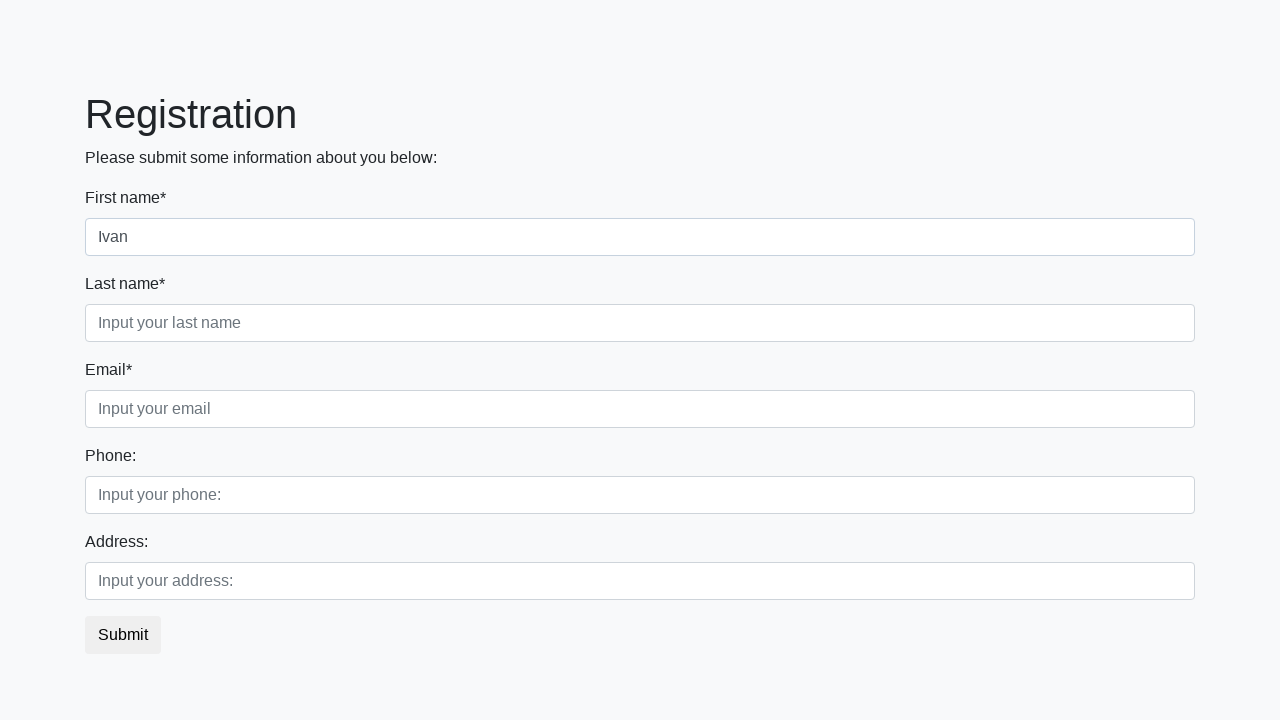

Filled last name field with 'Petrov' on .first_block .form-control.second
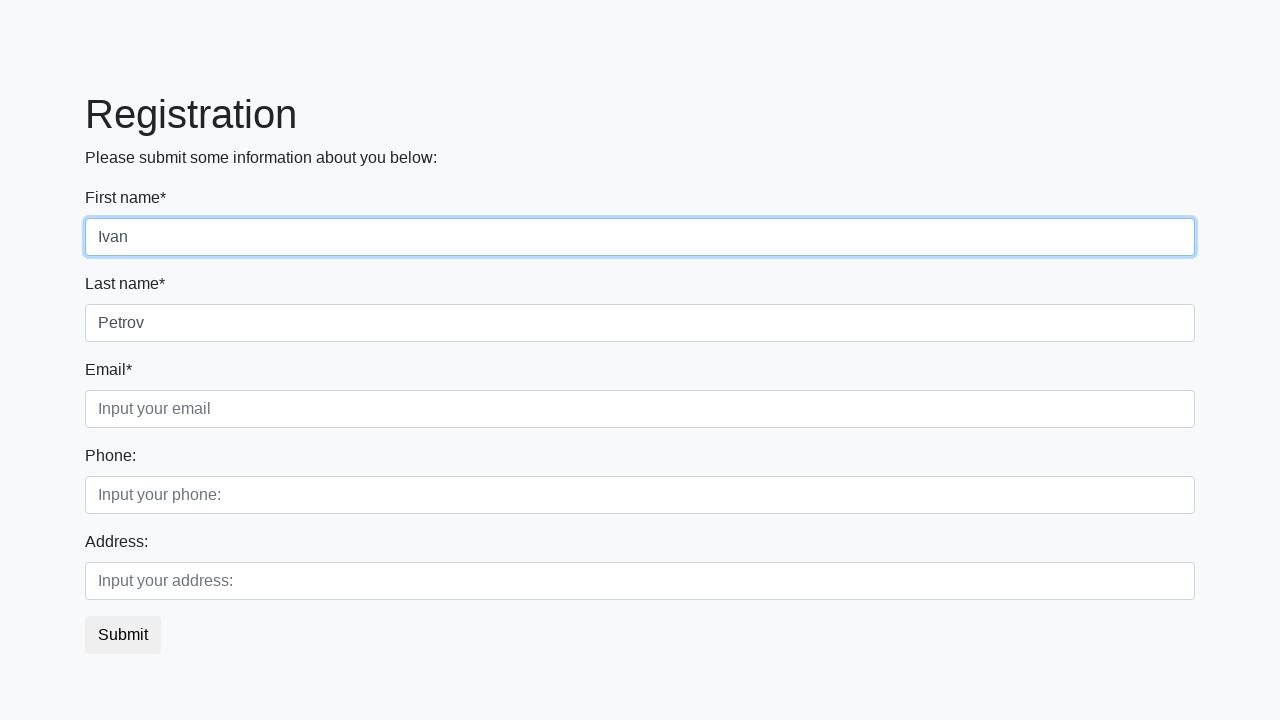

Filled city field with 'Smolensk' on .first_block .form-control.third
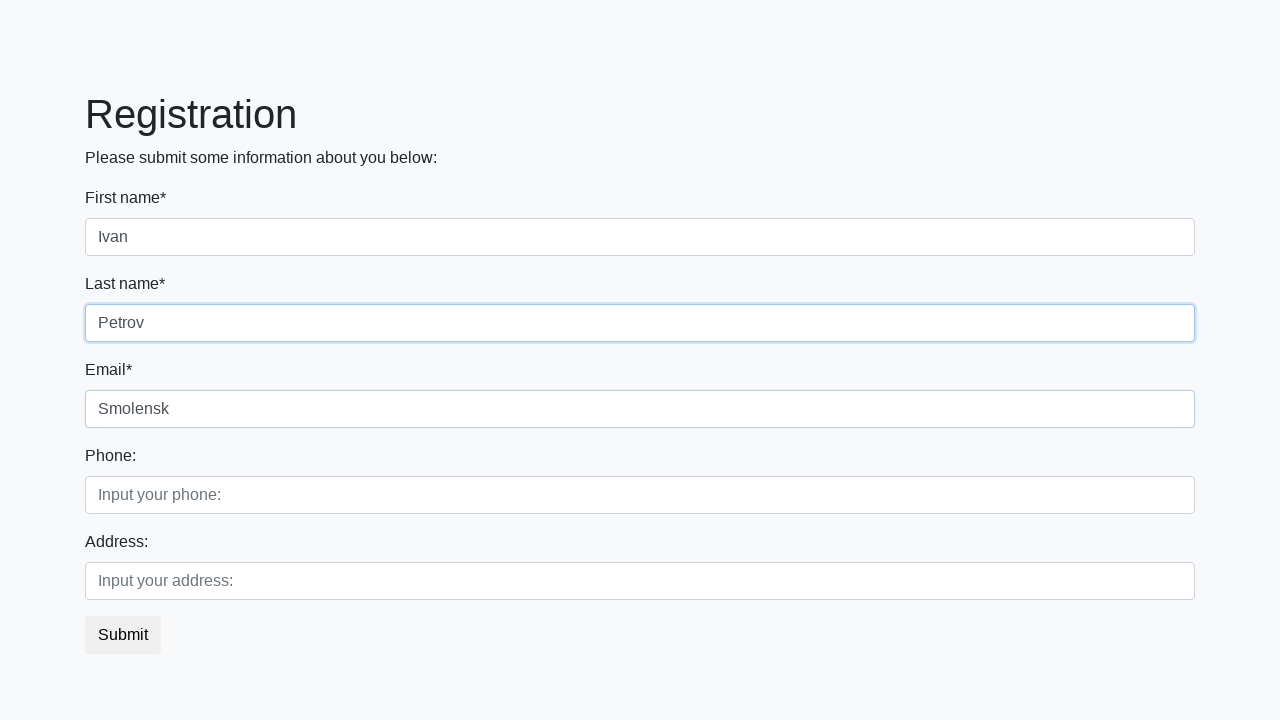

Clicked submit button to register at (123, 635) on button.btn
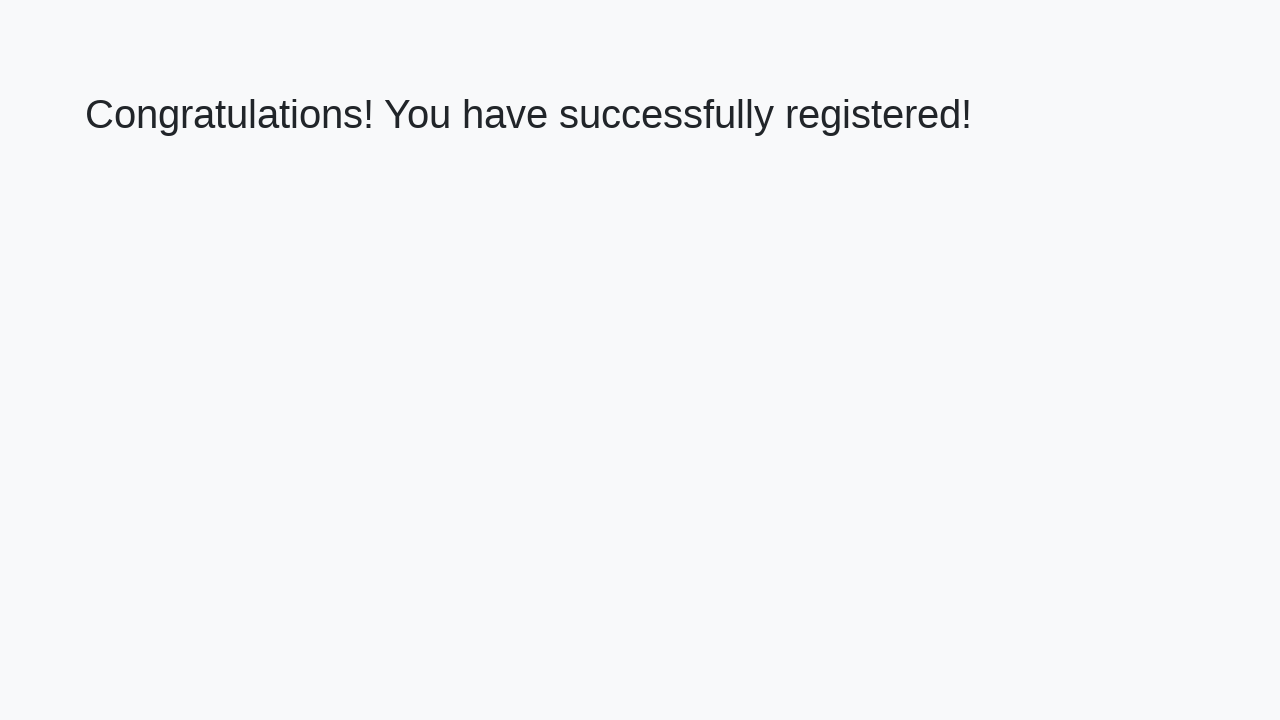

Success message heading loaded
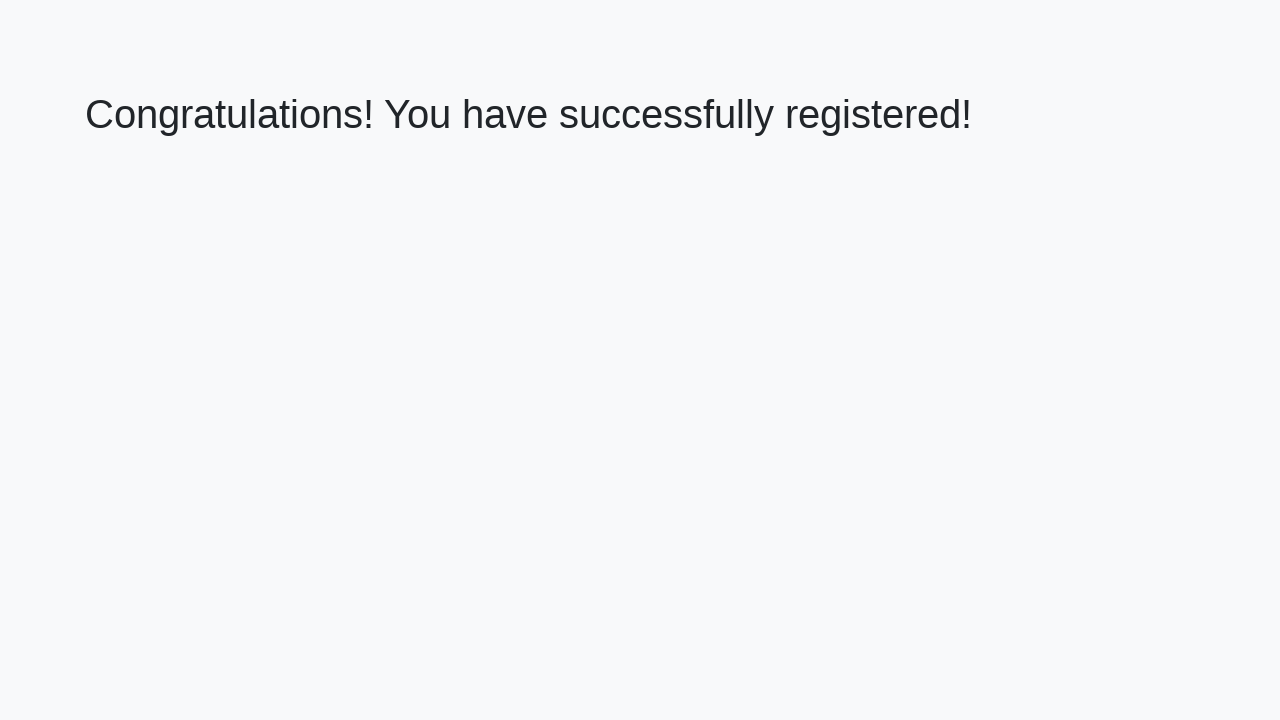

Retrieved success message text
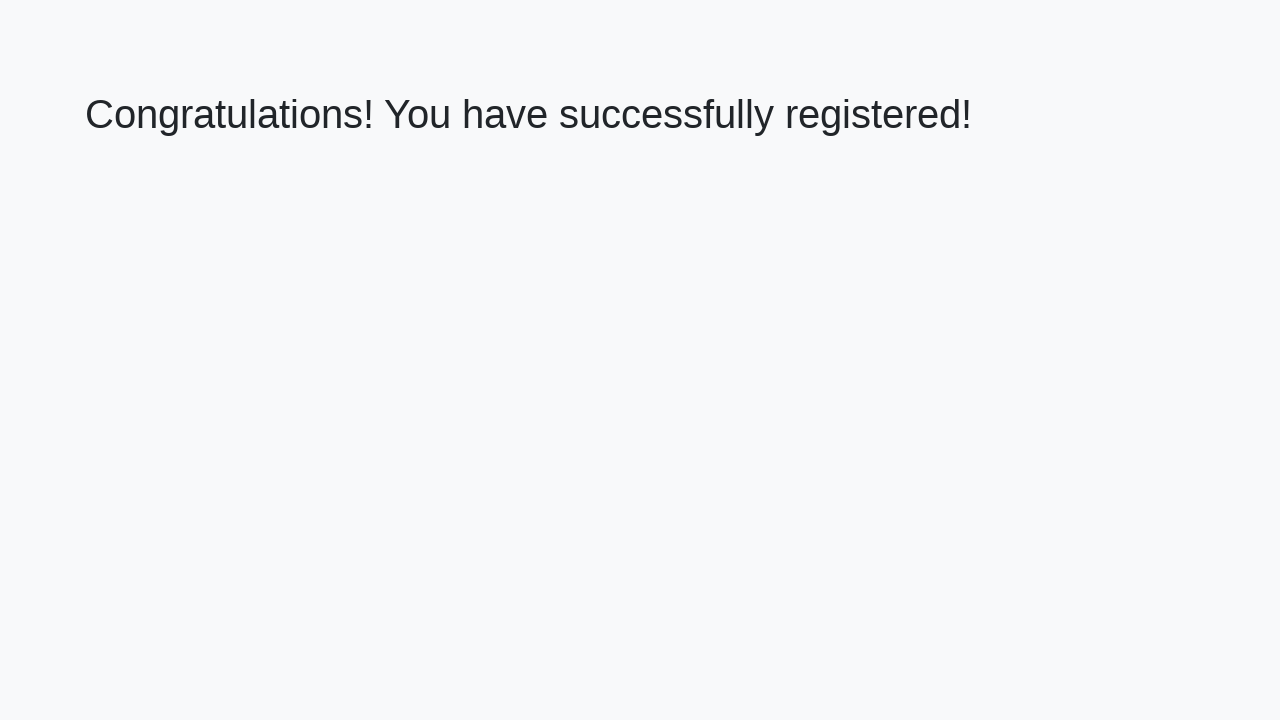

Verified success message: 'Congratulations! You have successfully registered!'
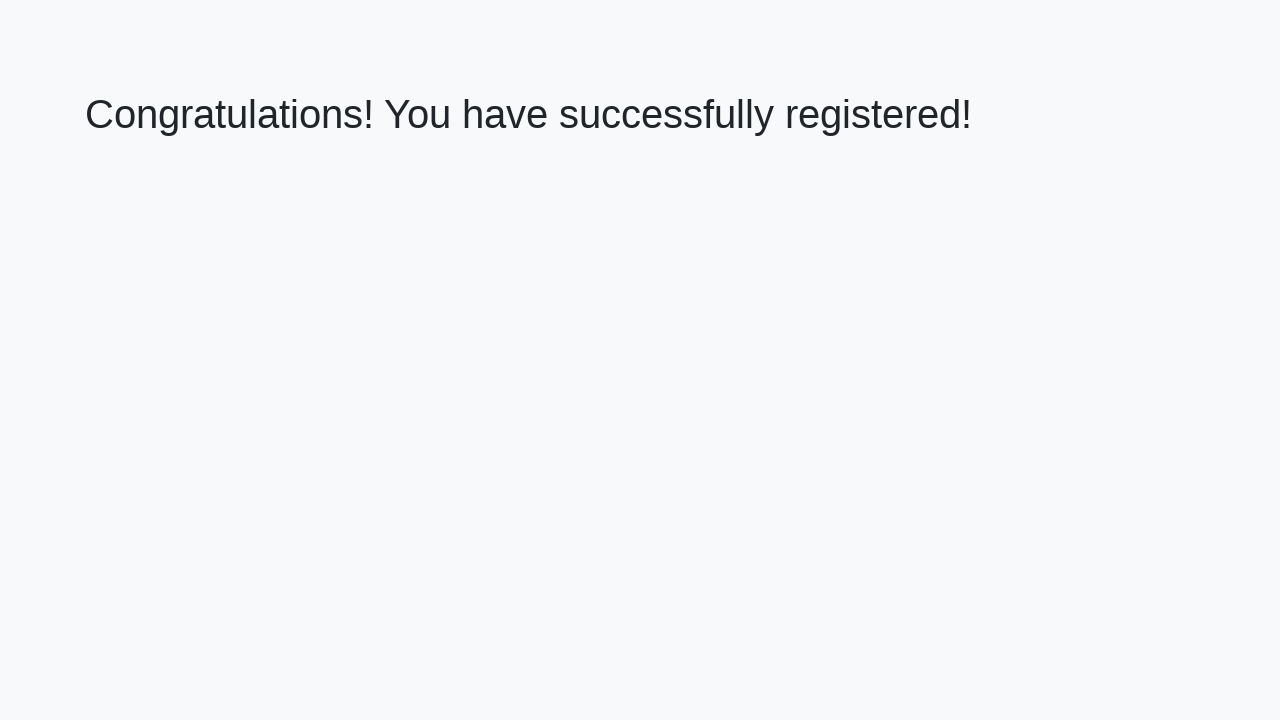

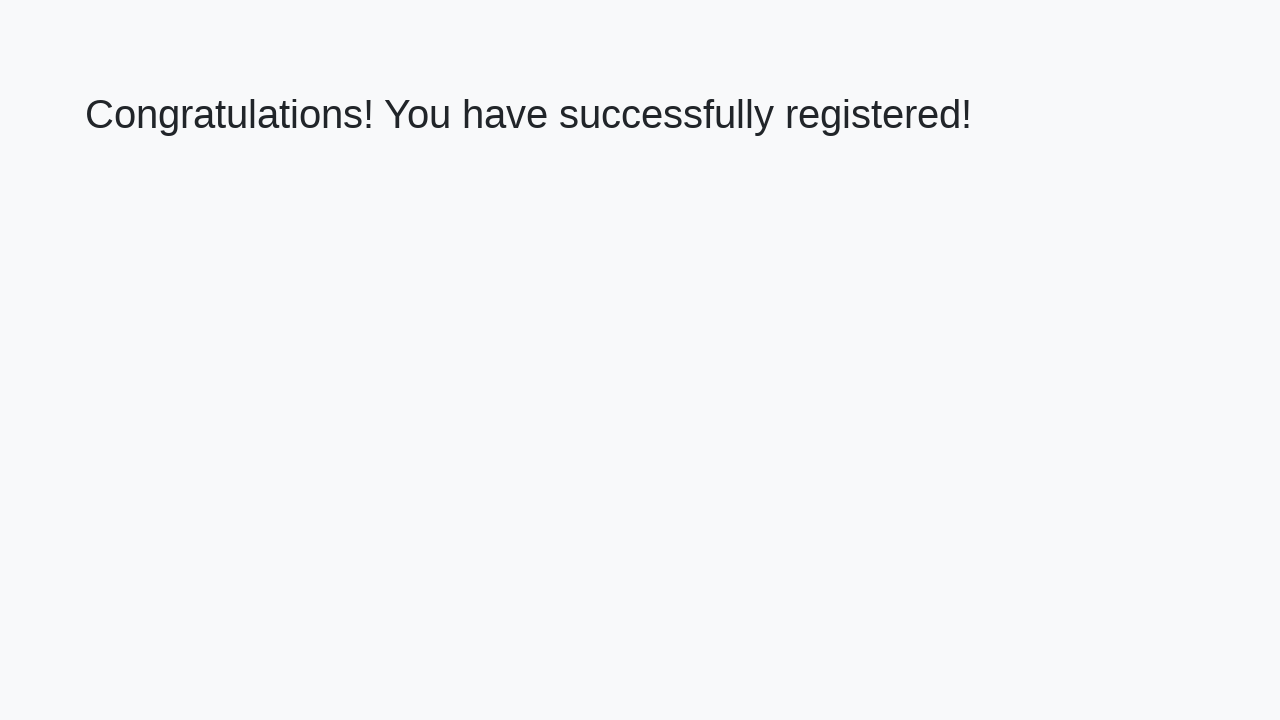